Tests JavaScript alert handling functionality including accepting simple alerts, dismissing confirm dialogs, and entering text in prompt alerts on a demo website.

Starting URL: https://leafground.com/alert.xhtml

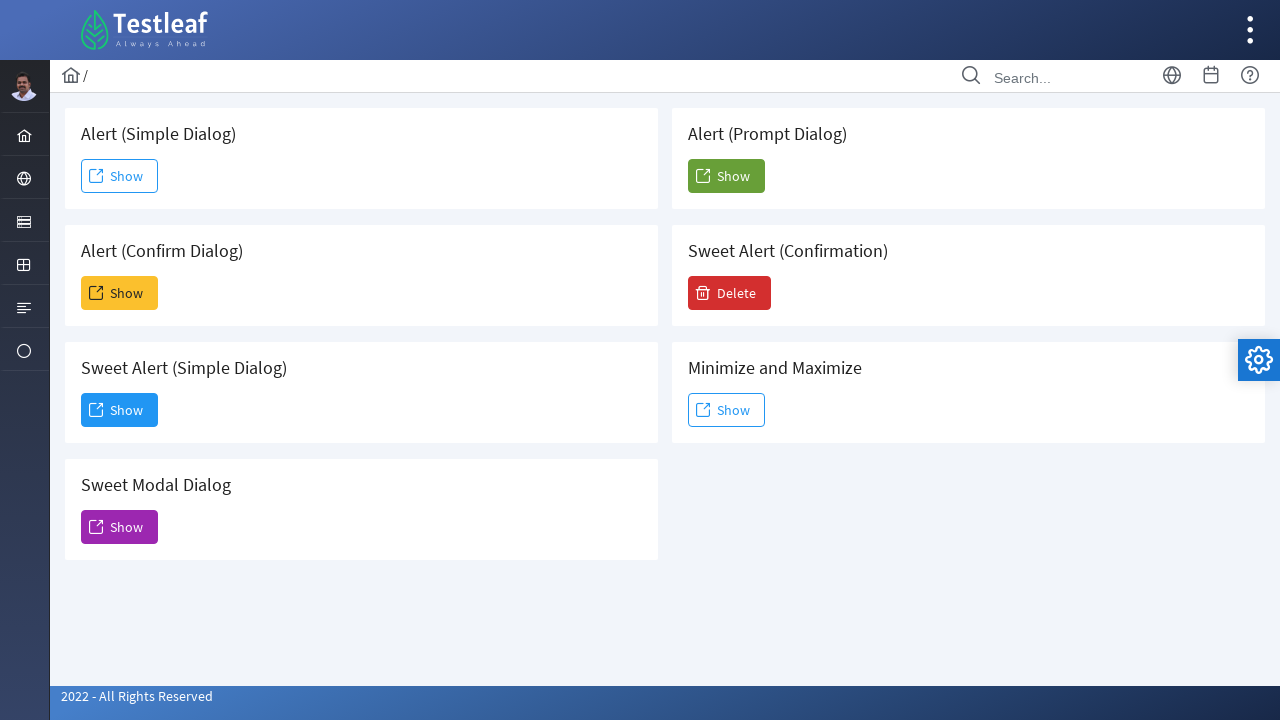

Clicked button to trigger simple alert at (120, 176) on xpath=//*[@id='j_idt88:j_idt91']
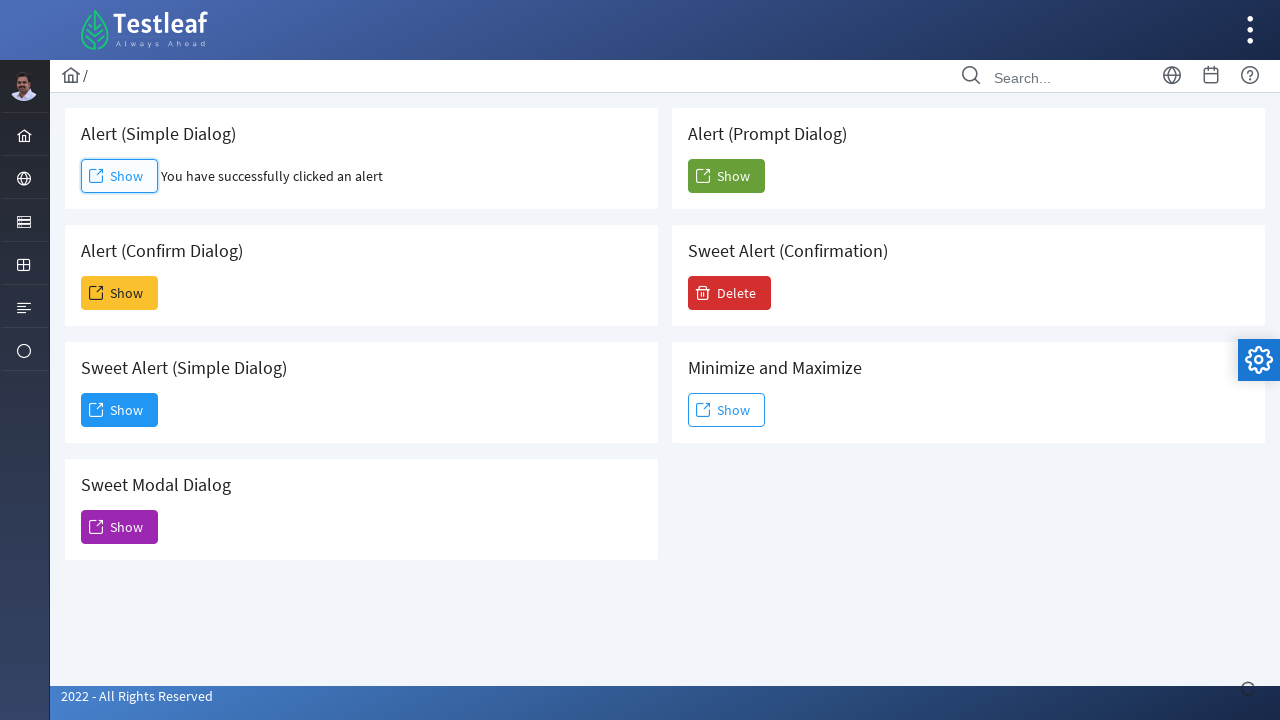

Set up event listener to accept dialog
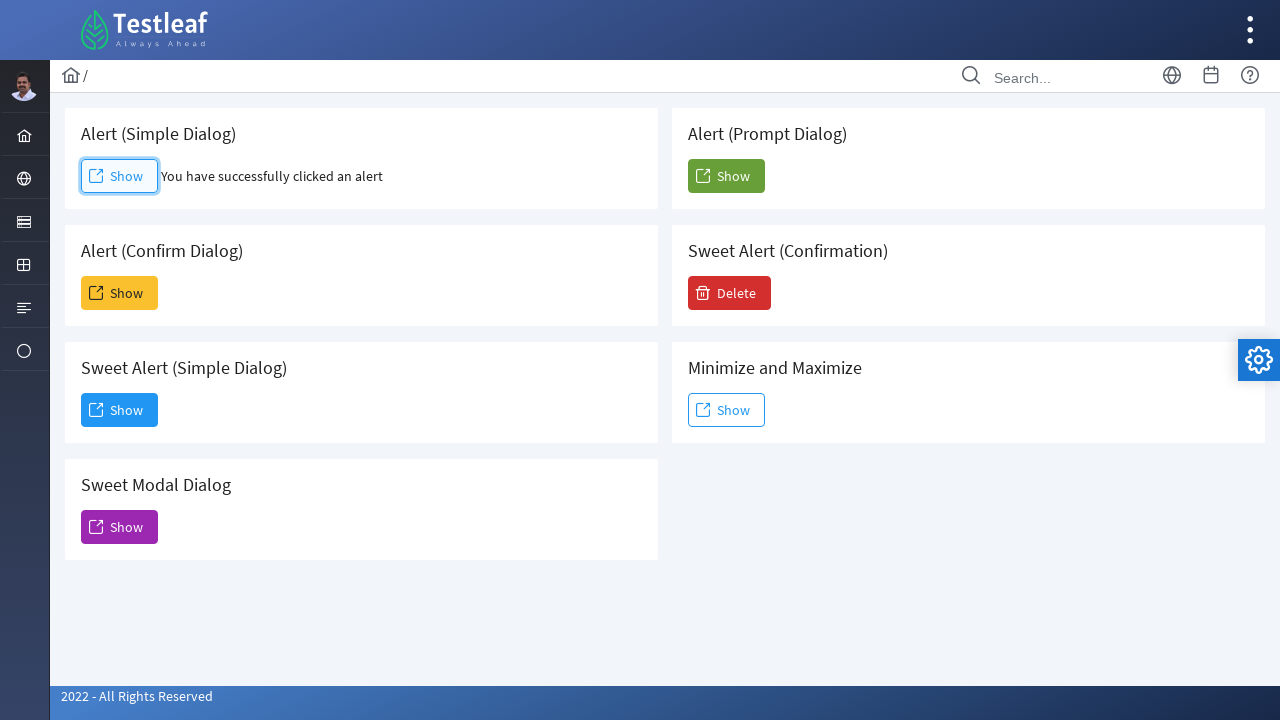

Waited 500ms for dialog handling to complete
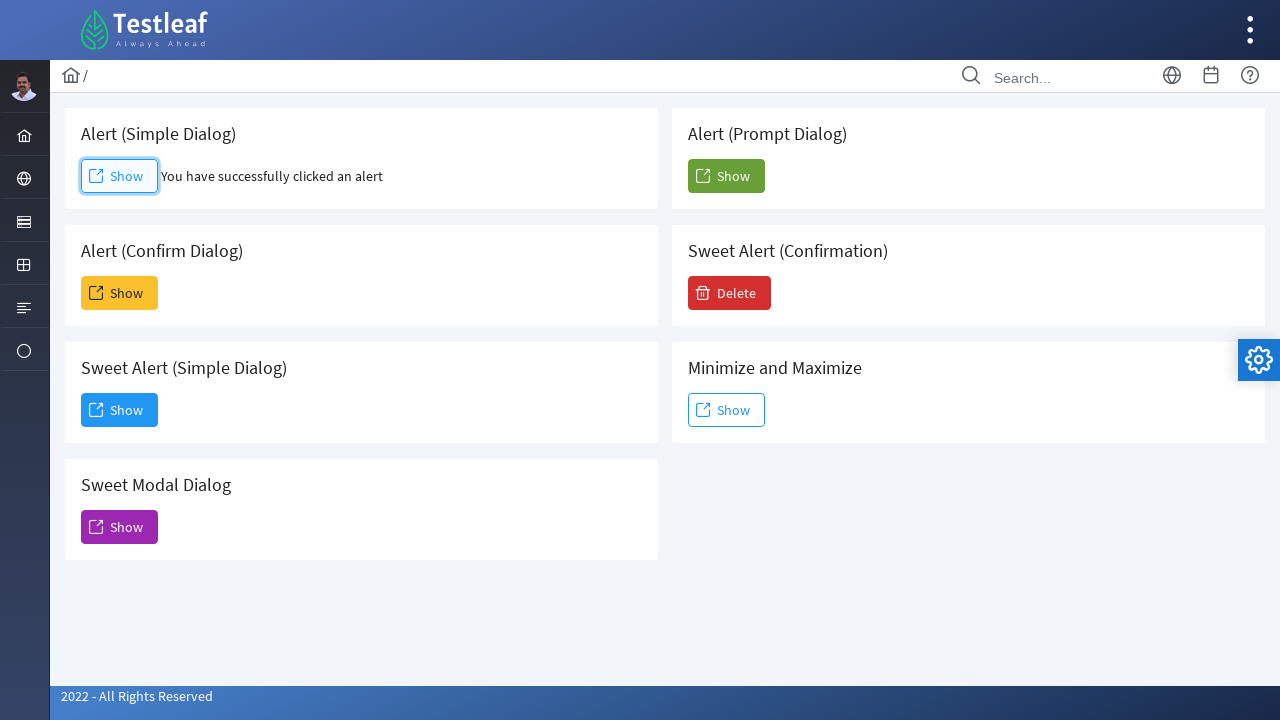

Retrieved simple alert result: 'You have successfully clicked an alert'
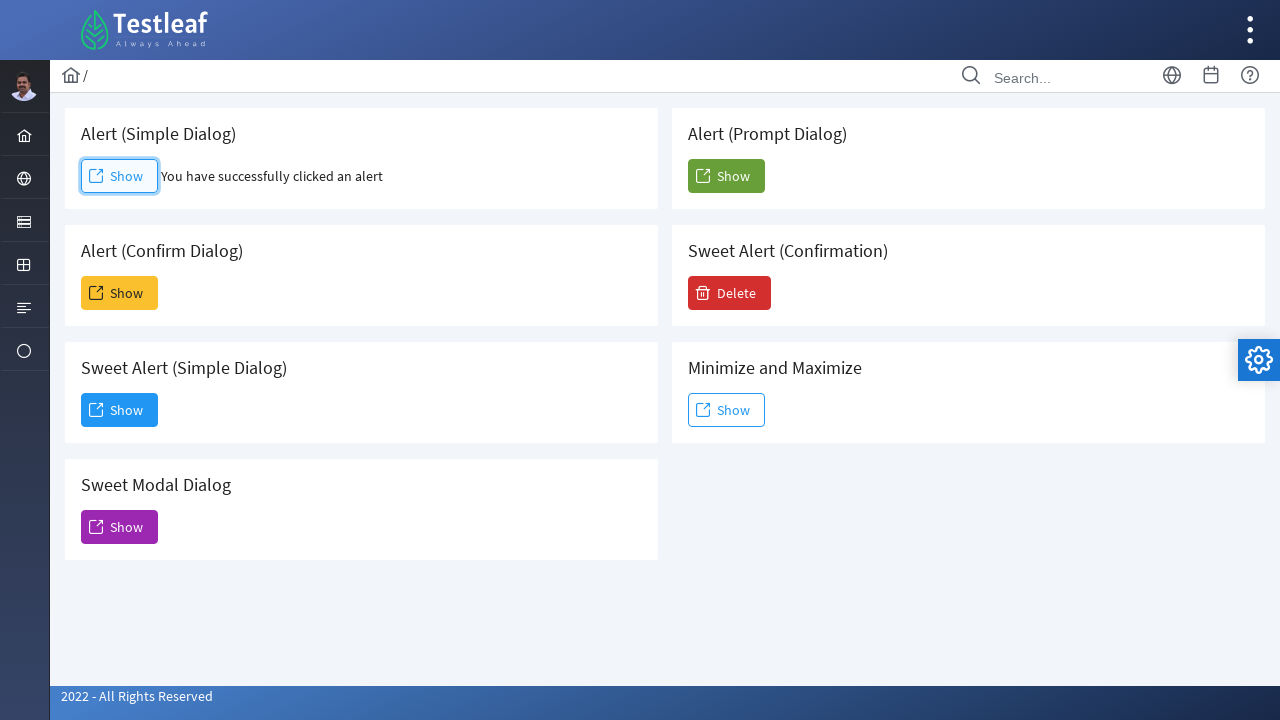

Clicked button to trigger confirm dialog at (120, 293) on xpath=//*[@id='j_idt88:j_idt93']
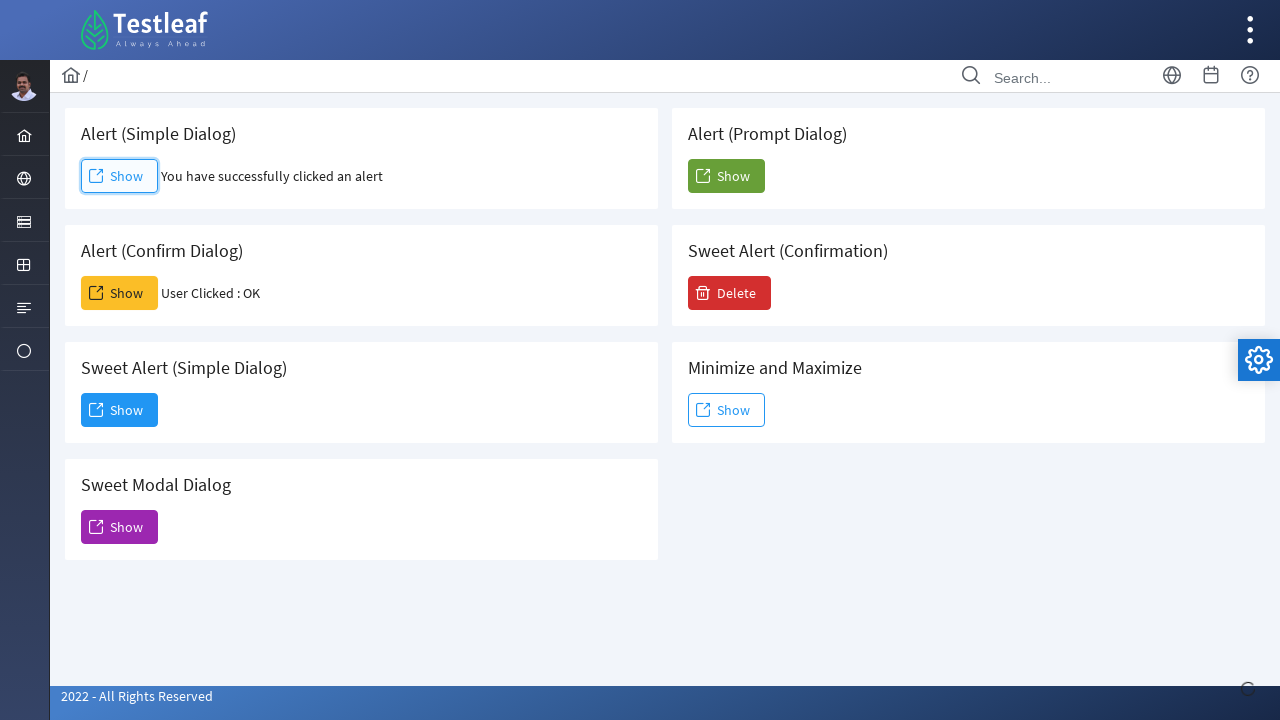

Set up event listener to dismiss confirm dialog
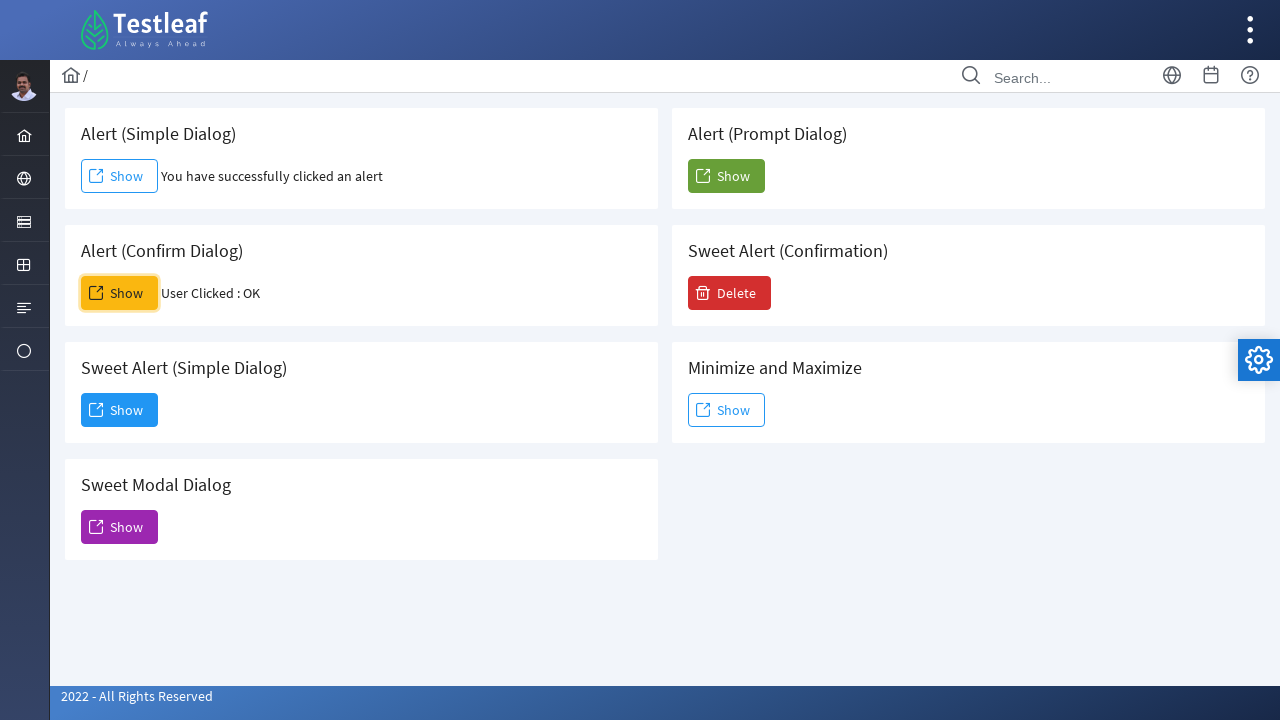

Waited 500ms for confirm dialog handling
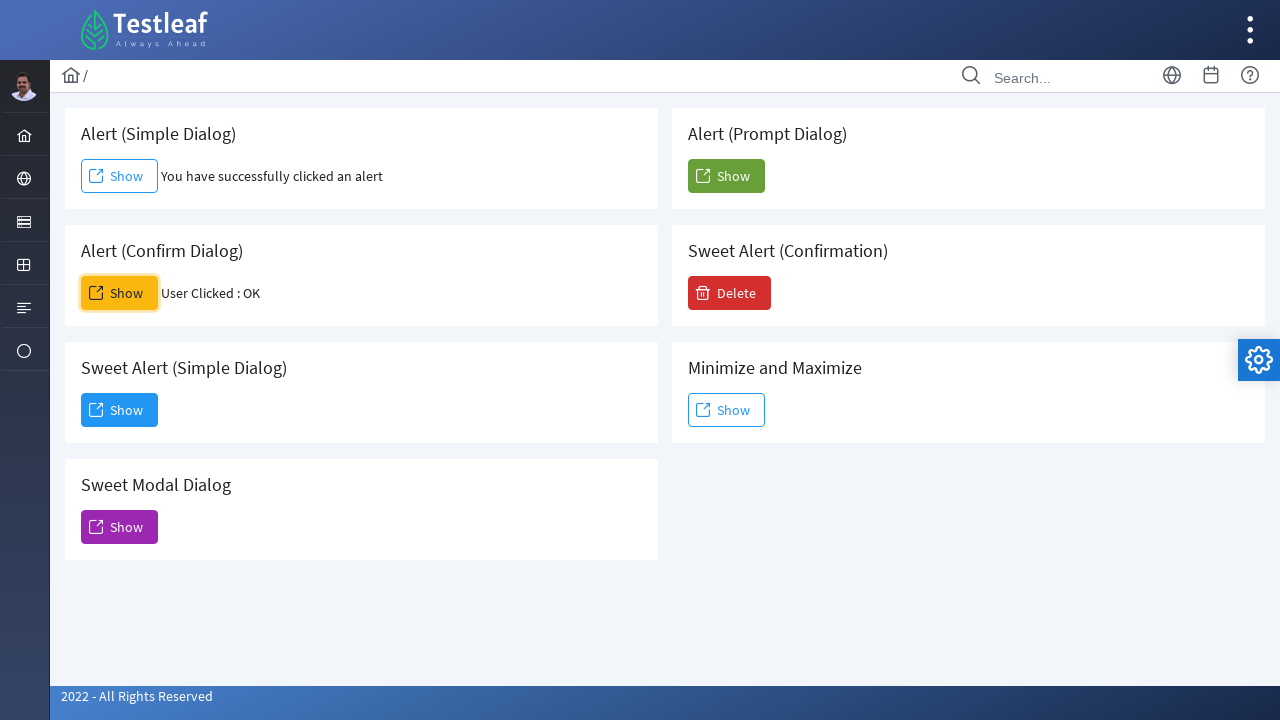

Retrieved confirm dialog dismissal result: 'User Clicked : OK'
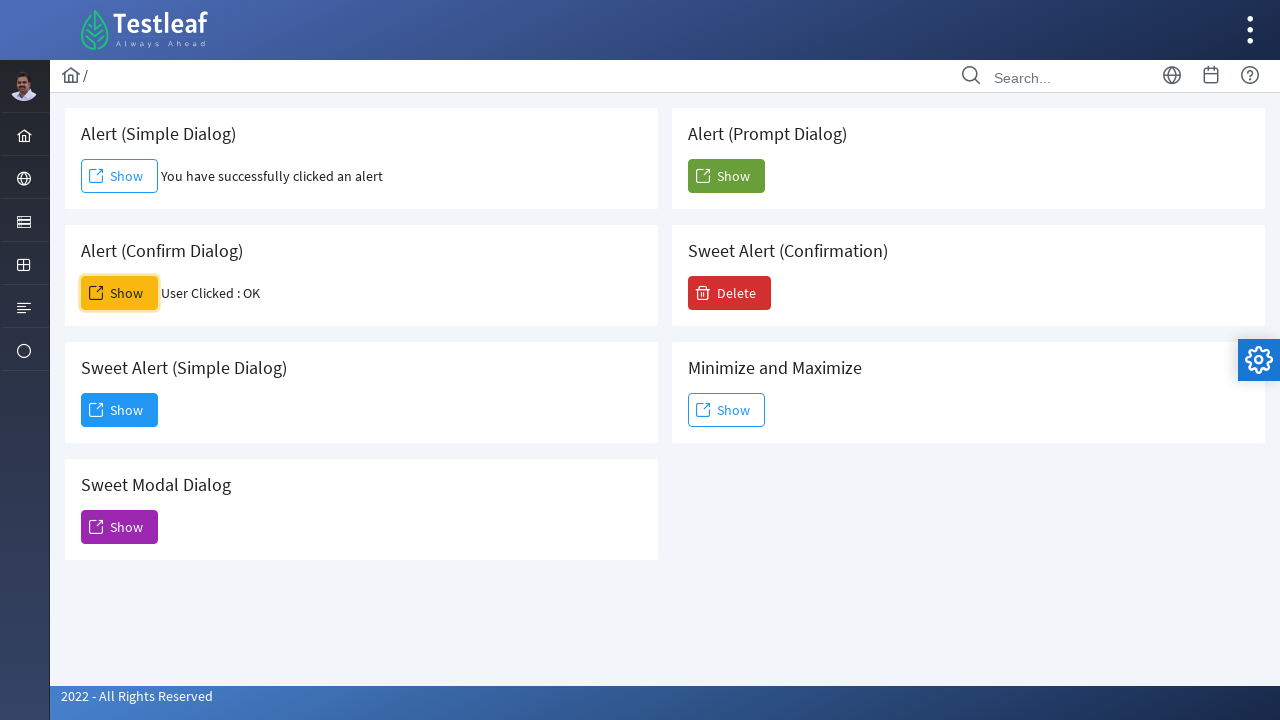

Set up event listener to accept prompt dialog with text 'Besant technologies'
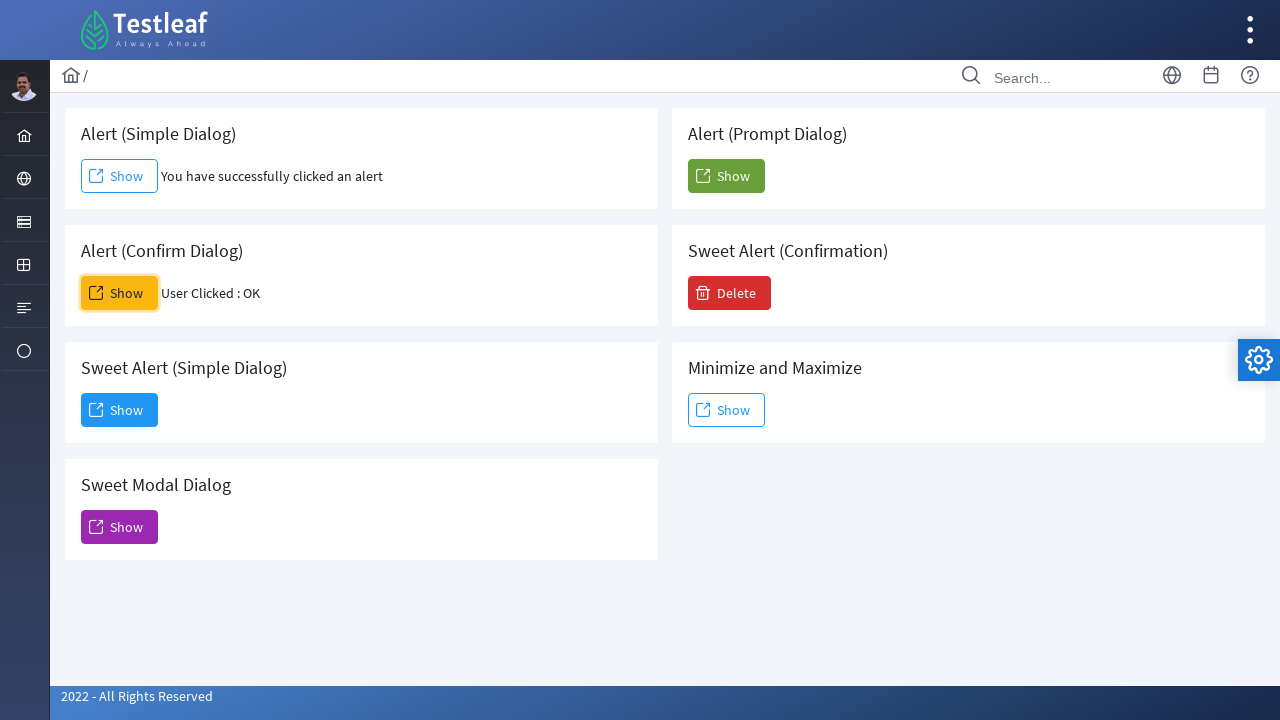

Clicked button to trigger prompt dialog at (726, 176) on xpath=//*[@id='j_idt88:j_idt104']
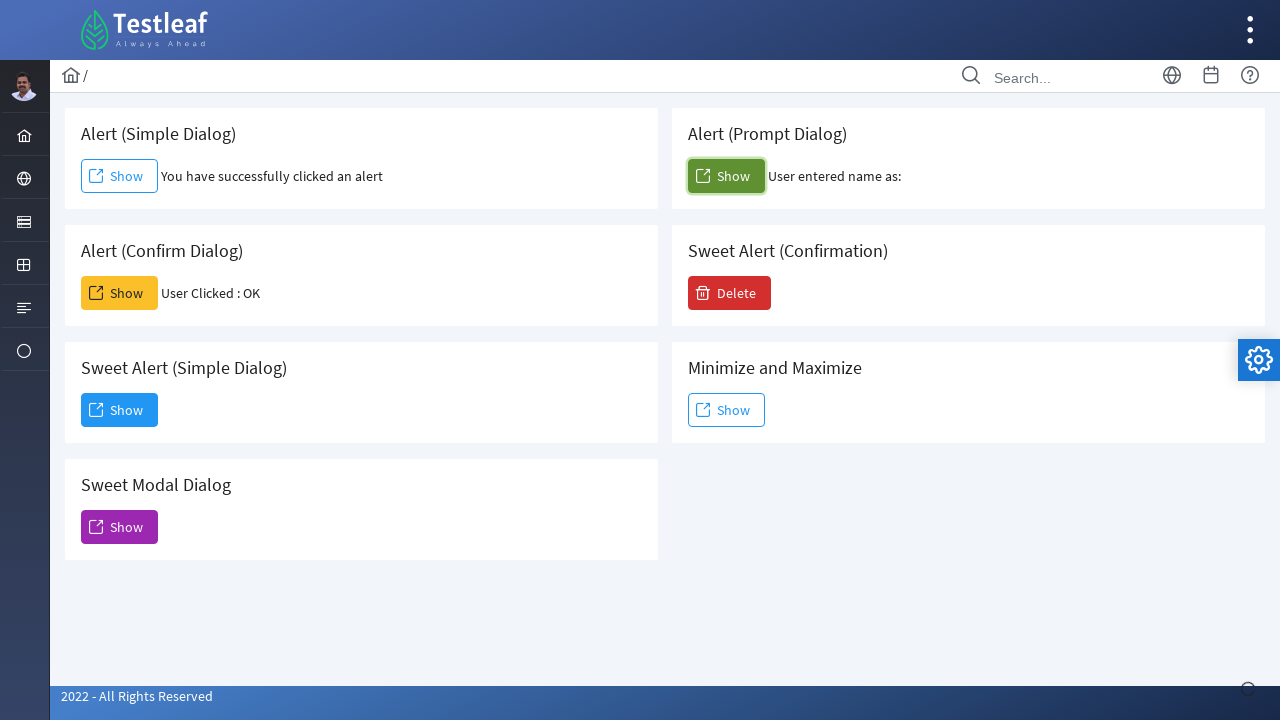

Waited 500ms for prompt dialog handling
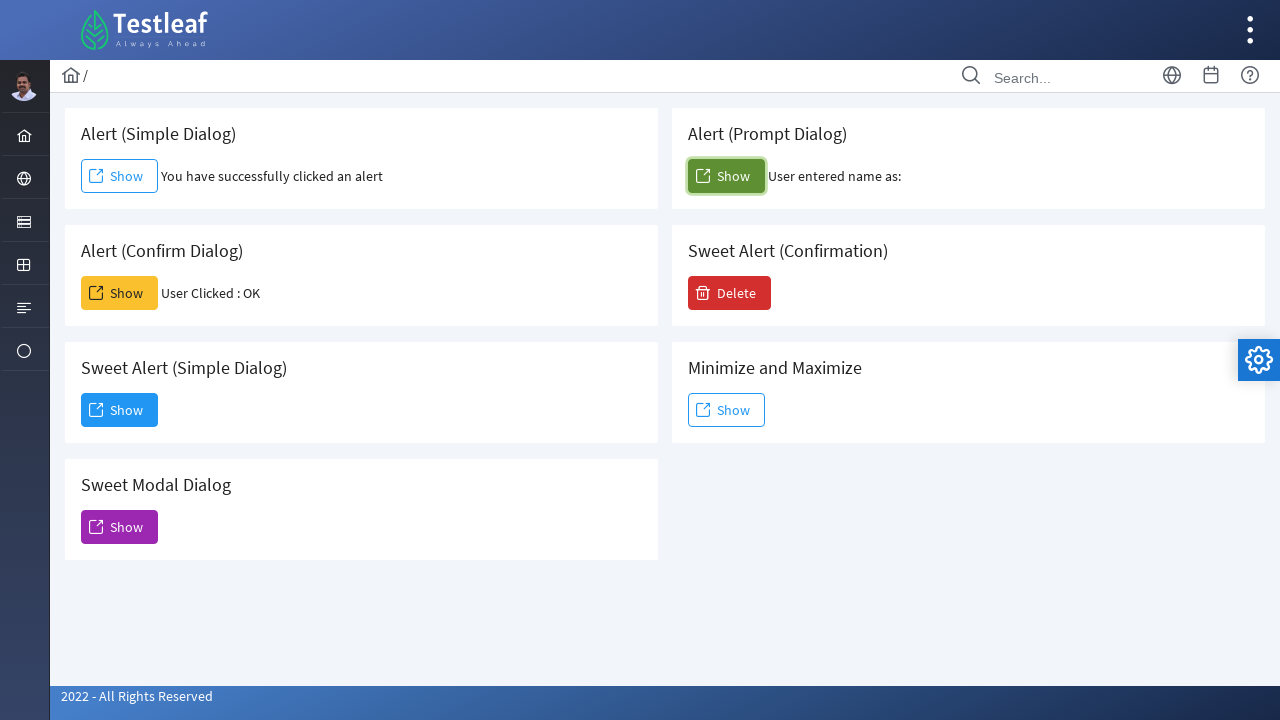

Retrieved prompt dialog result: 'User entered name as: '
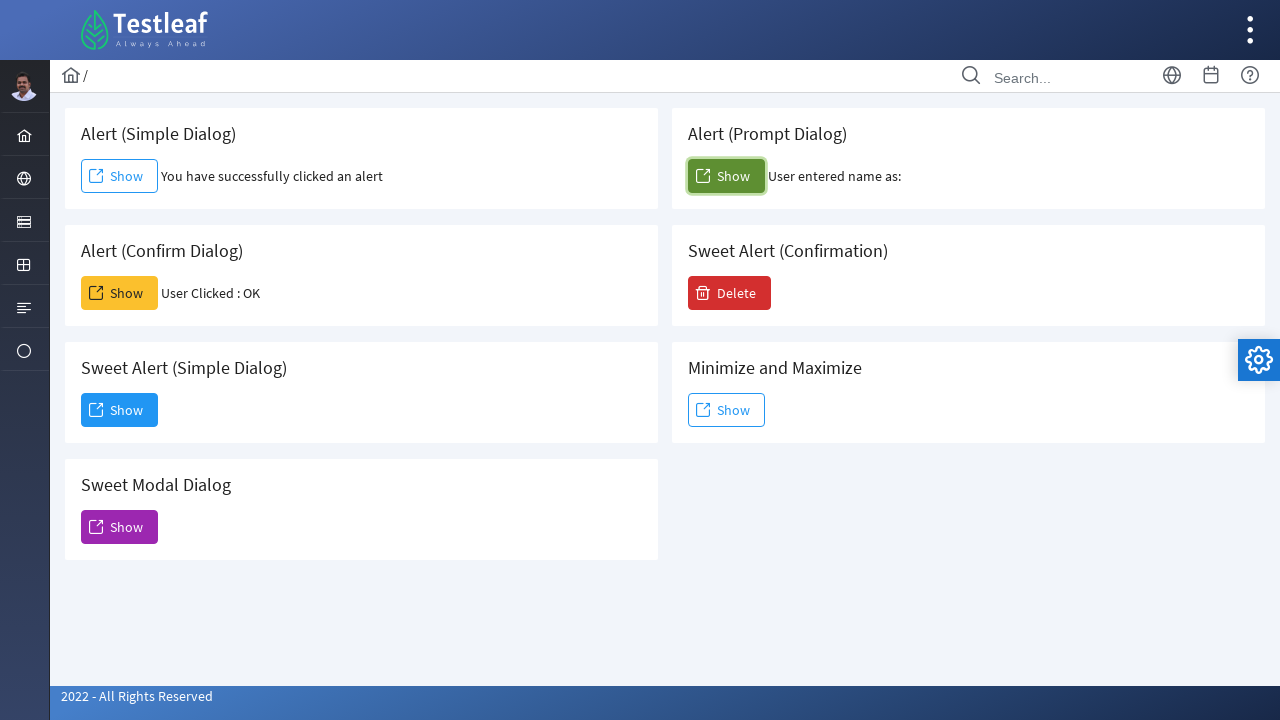

Clicked button that triggers delayed action at (120, 410) on xpath=//*[@id='j_idt88:j_idt95']
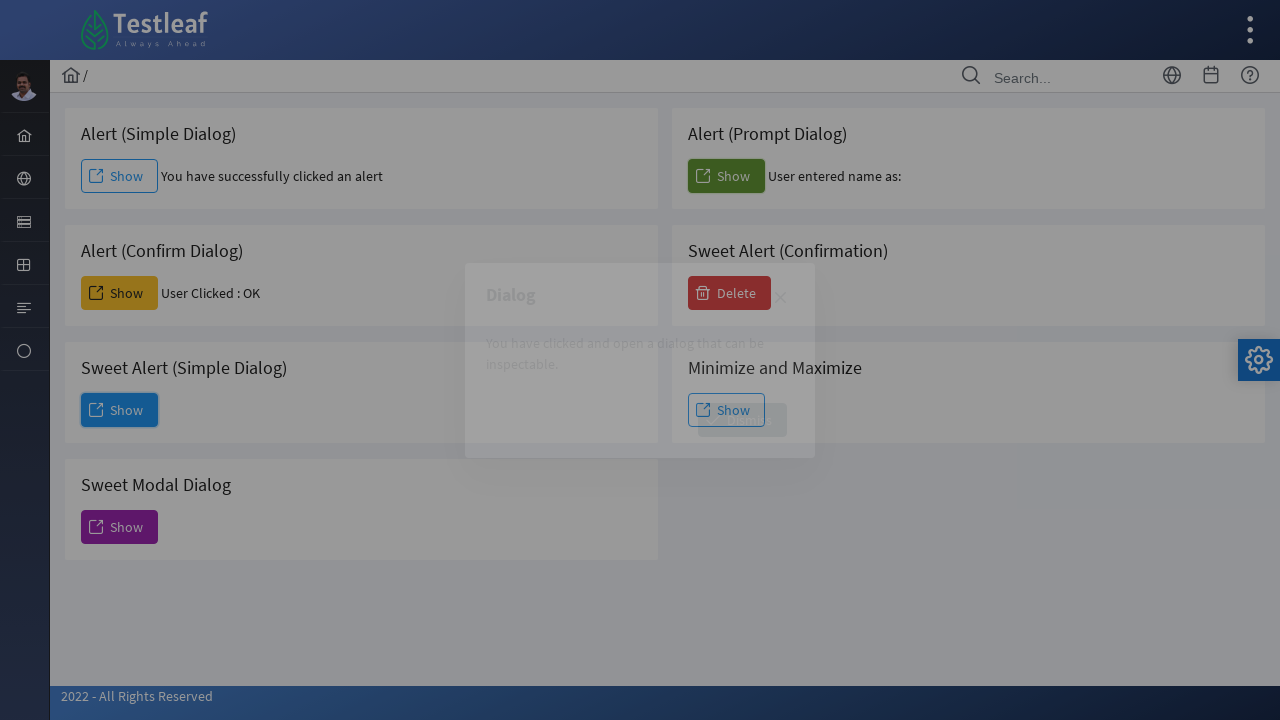

Waited for delayed element to become visible (timeout: 60000ms)
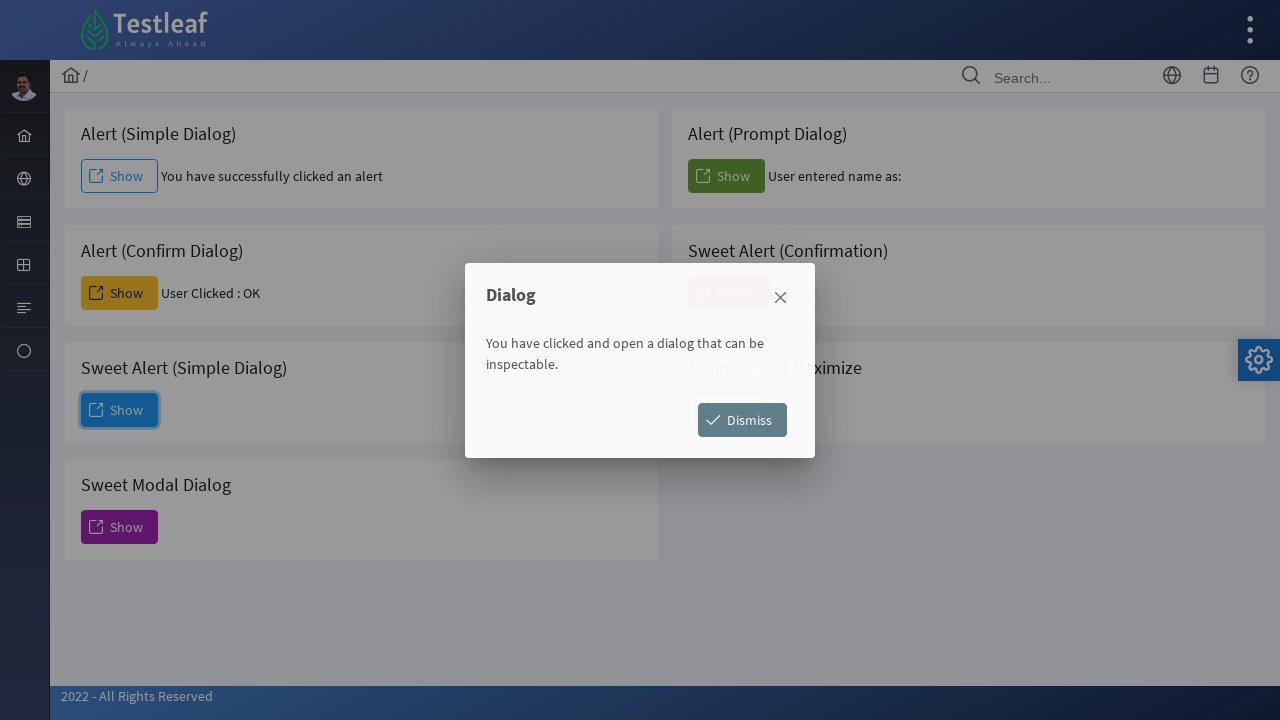

Clicked the delayed action element at (742, 420) on xpath=//*[@id='j_idt88:j_idt98']
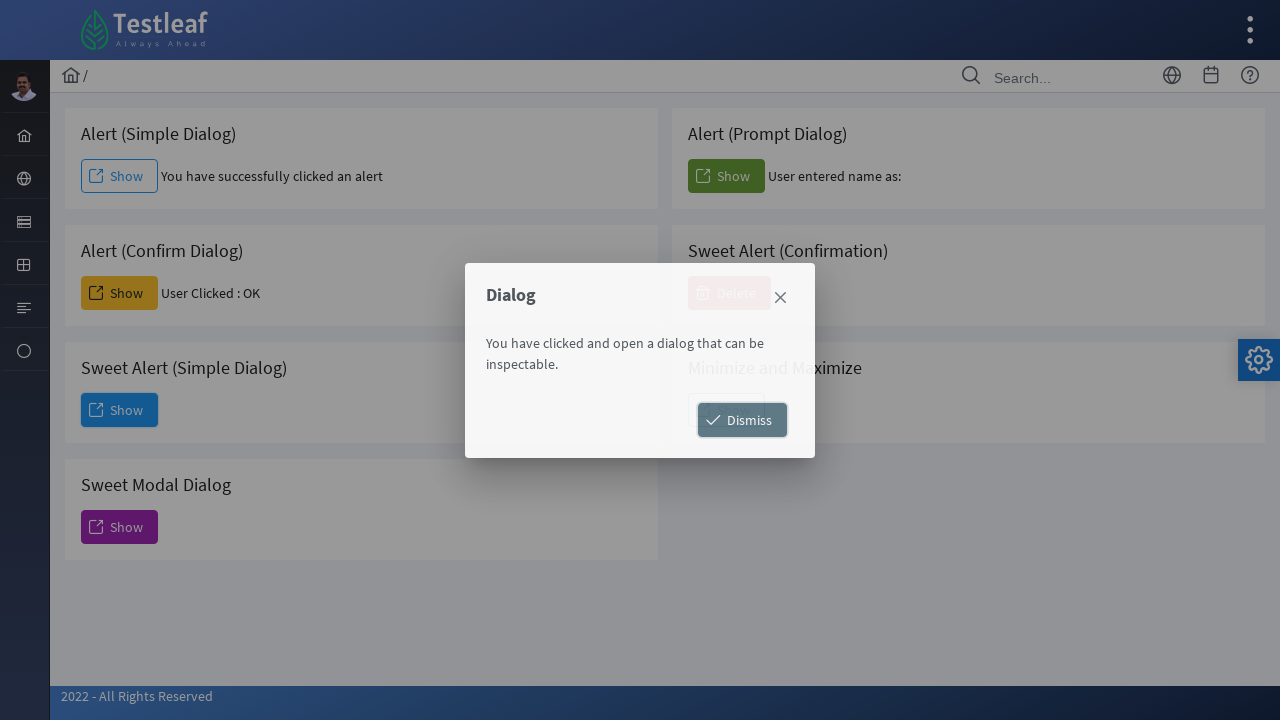

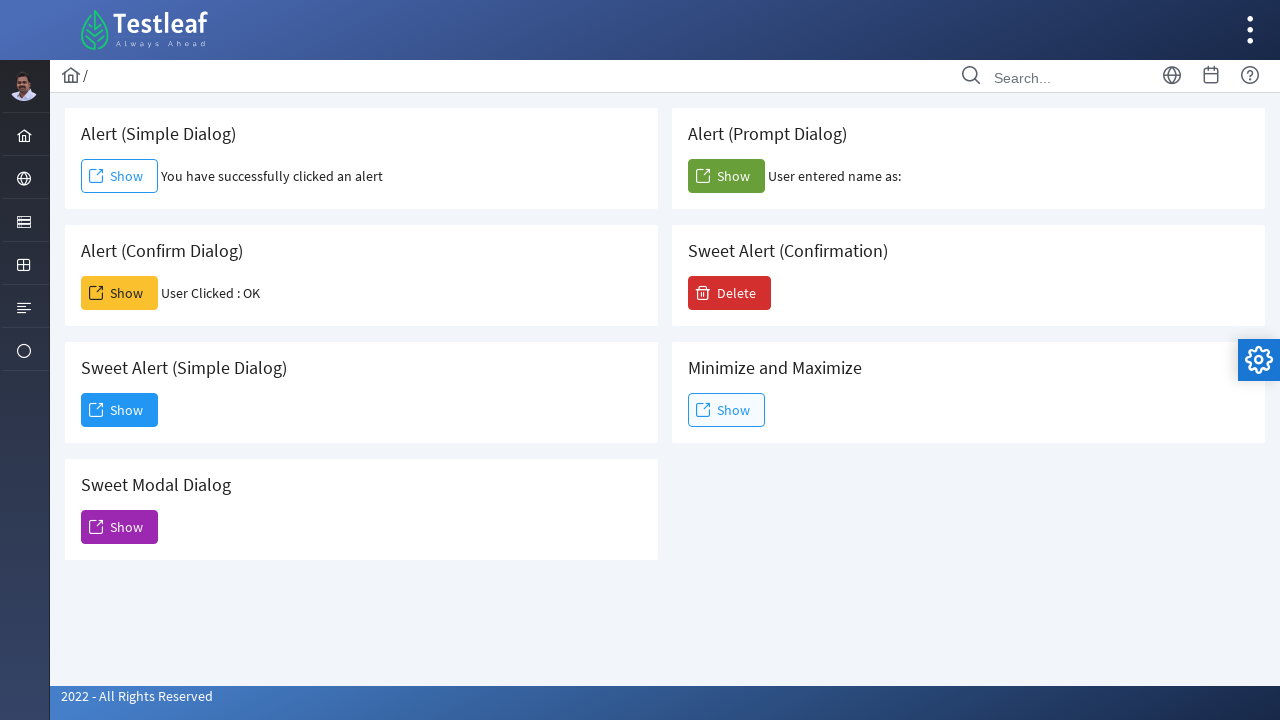